Navigates to PHP Travels demo page and counts the number of button elements on the page

Starting URL: https://phptravels.com/demo/

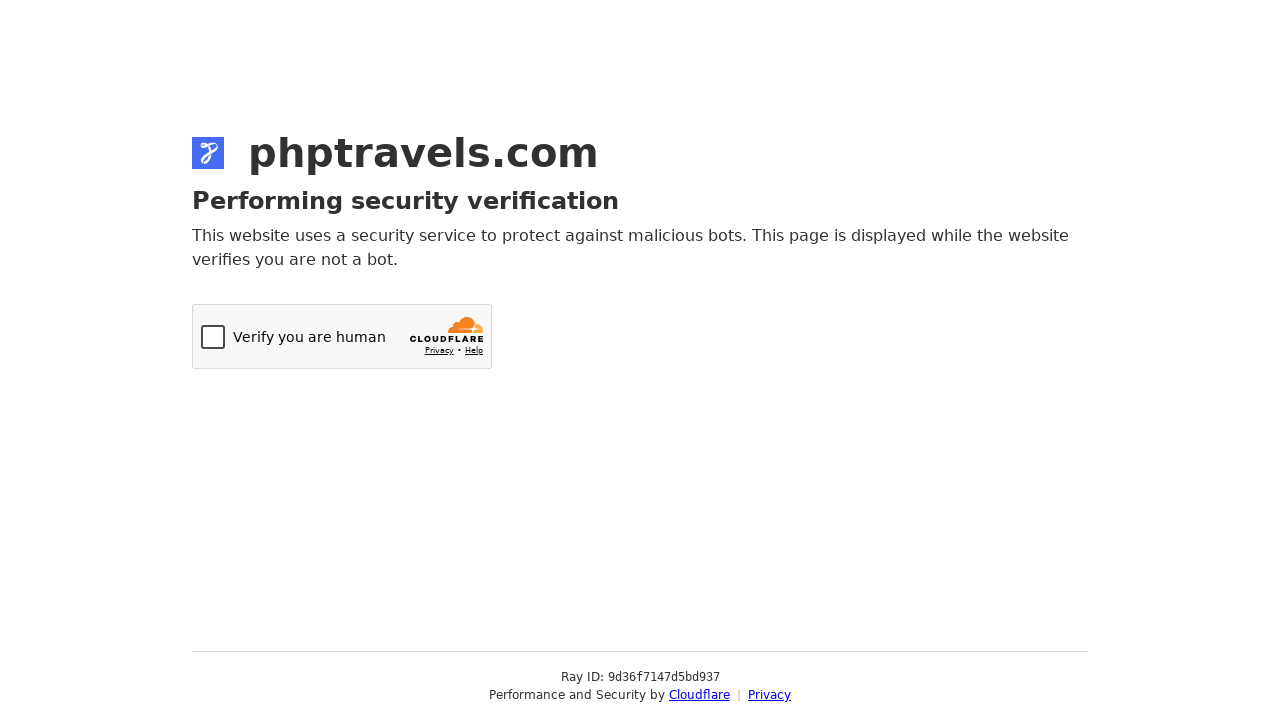

Navigated to PHP Travels demo page
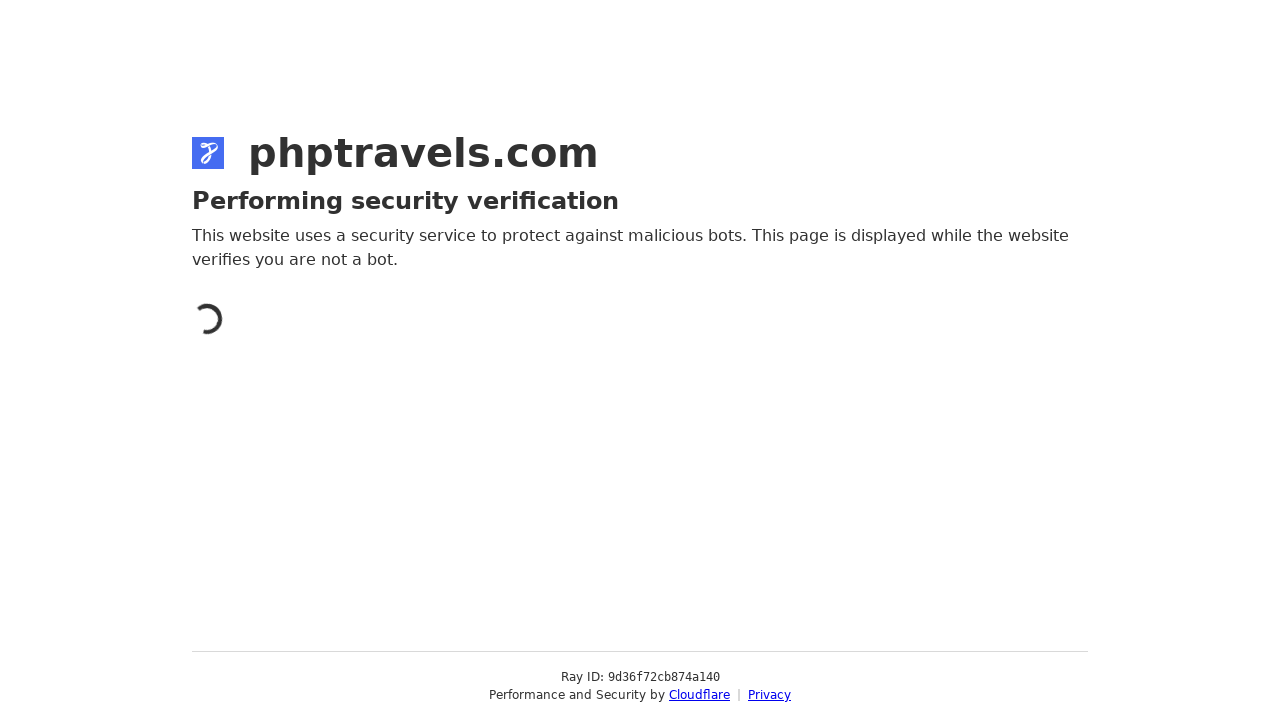

Waited for page to load (domcontentloaded)
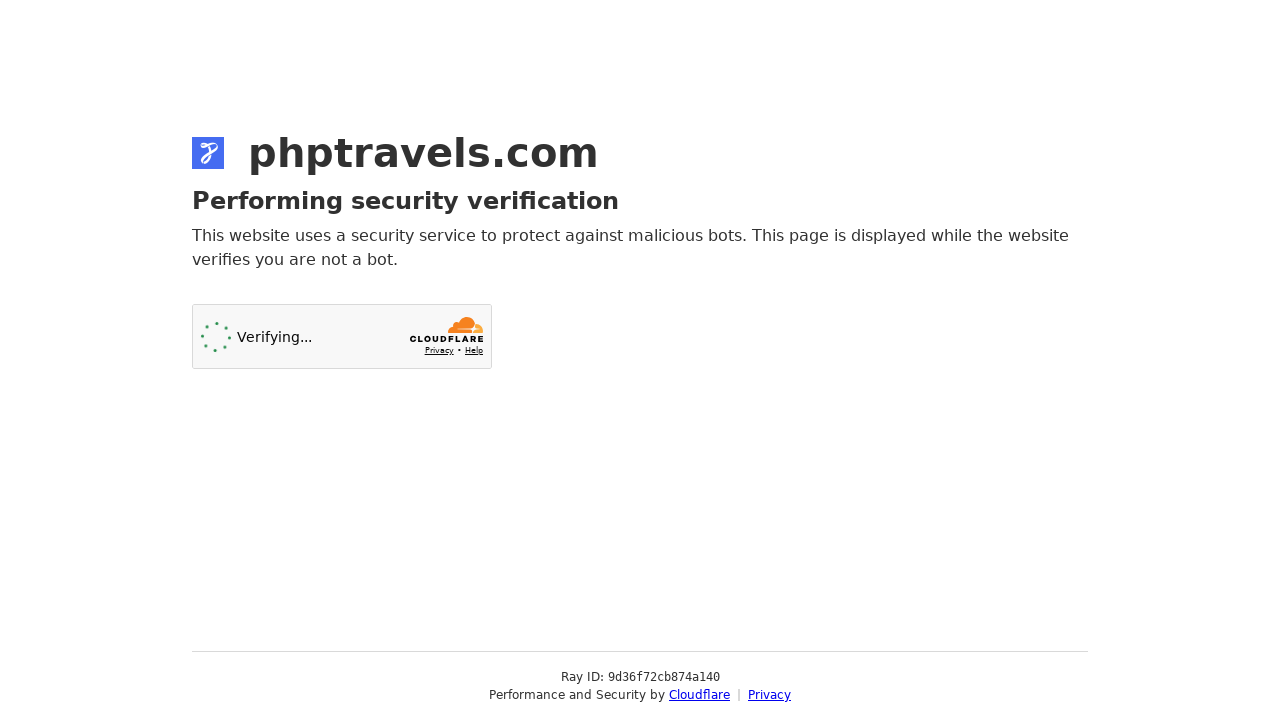

Found all button elements on the page
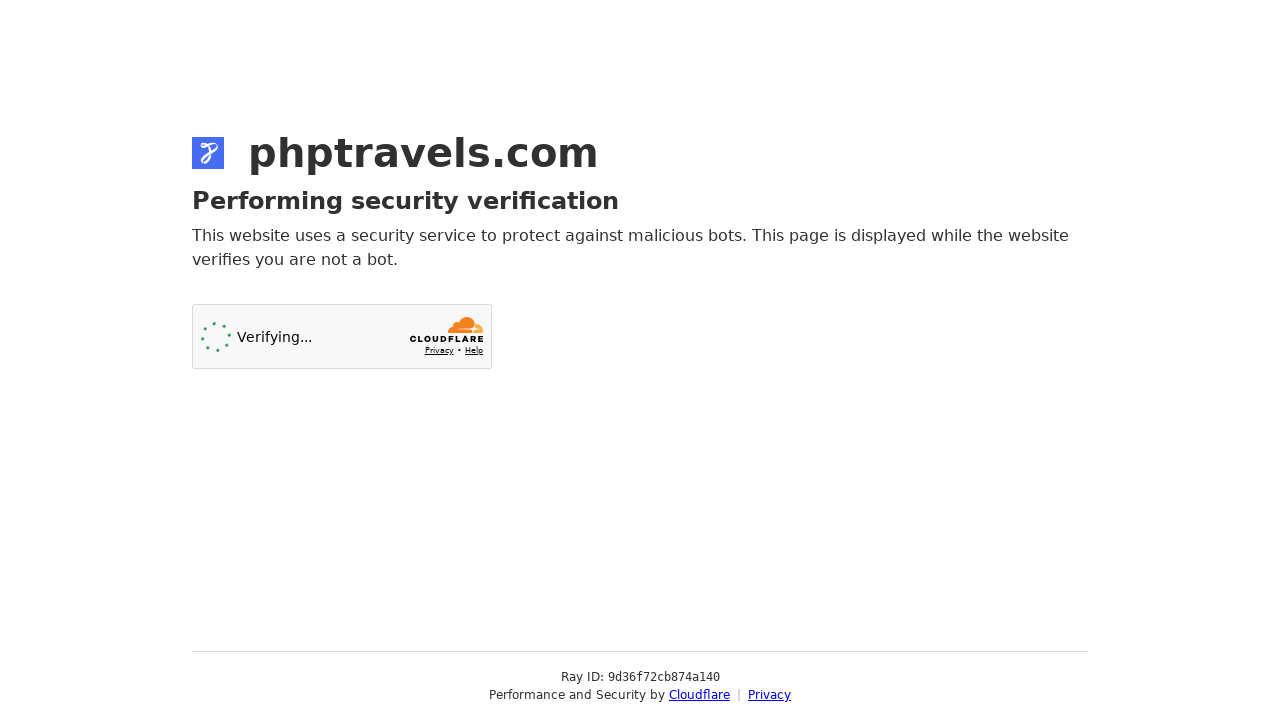

Counted 0 button elements
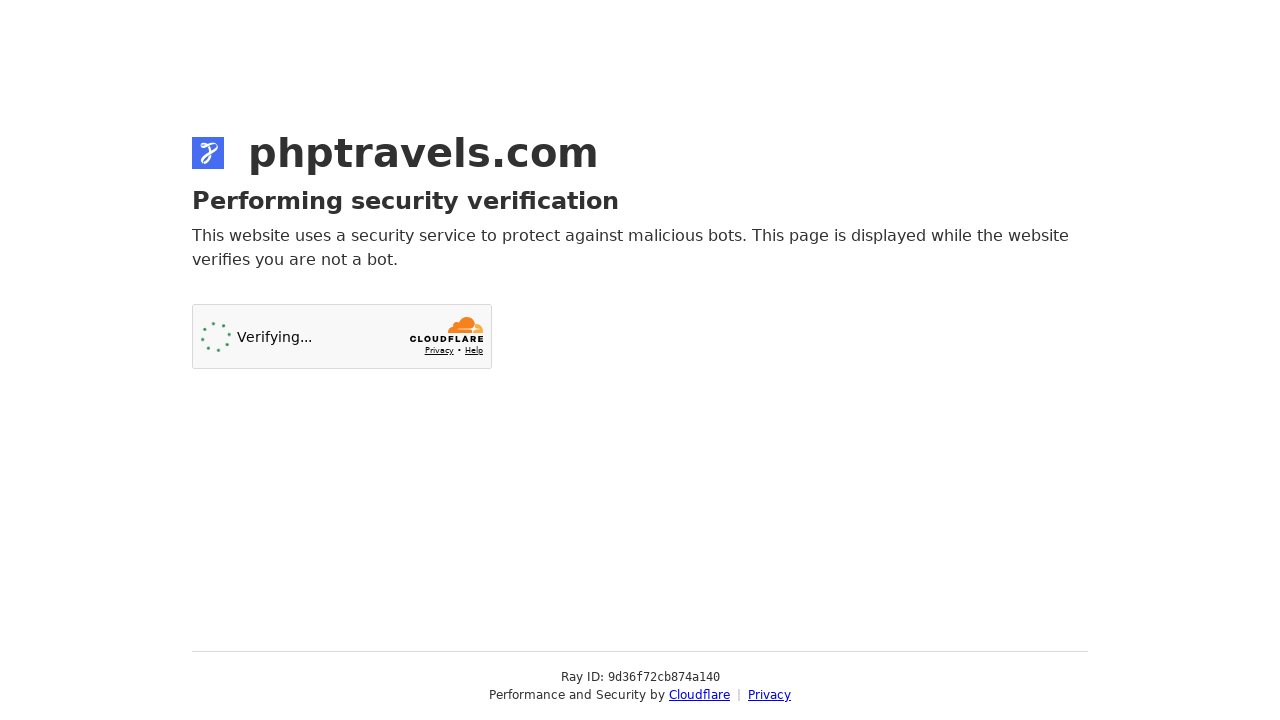

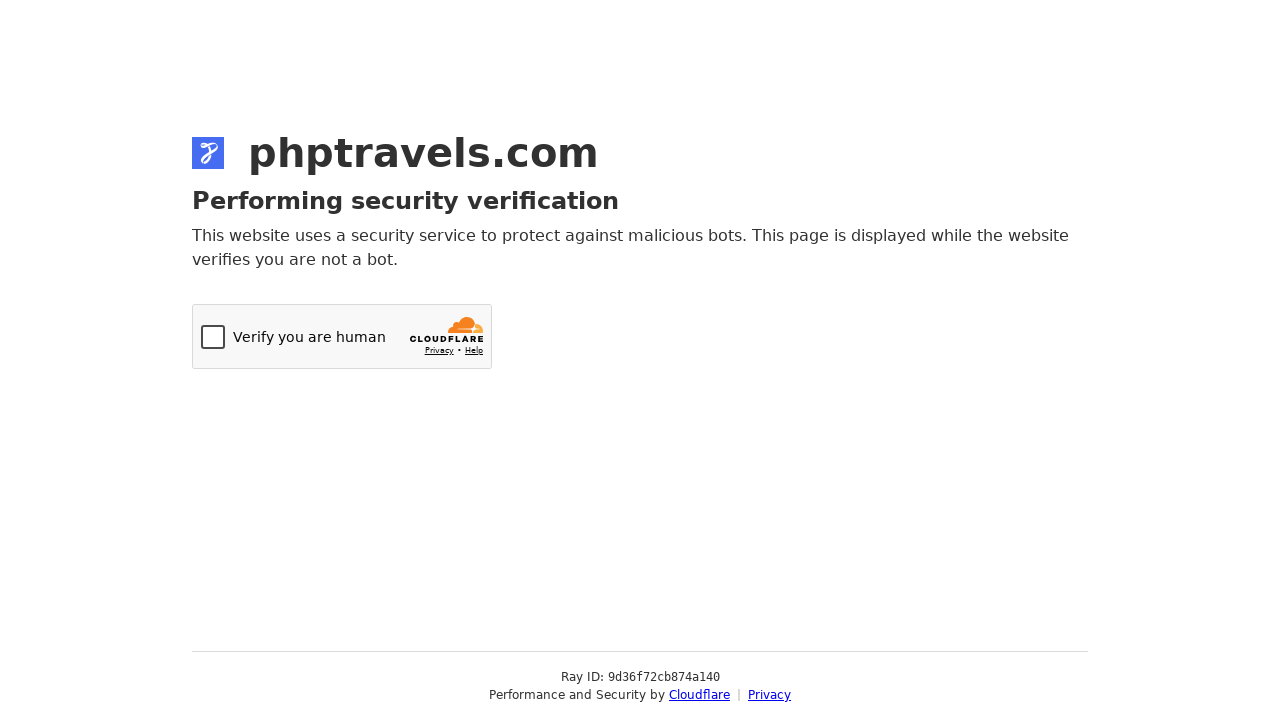